Tests the View Statement button by clicking it and verifying navigation

Starting URL: https://demo.applitools.com/app.html

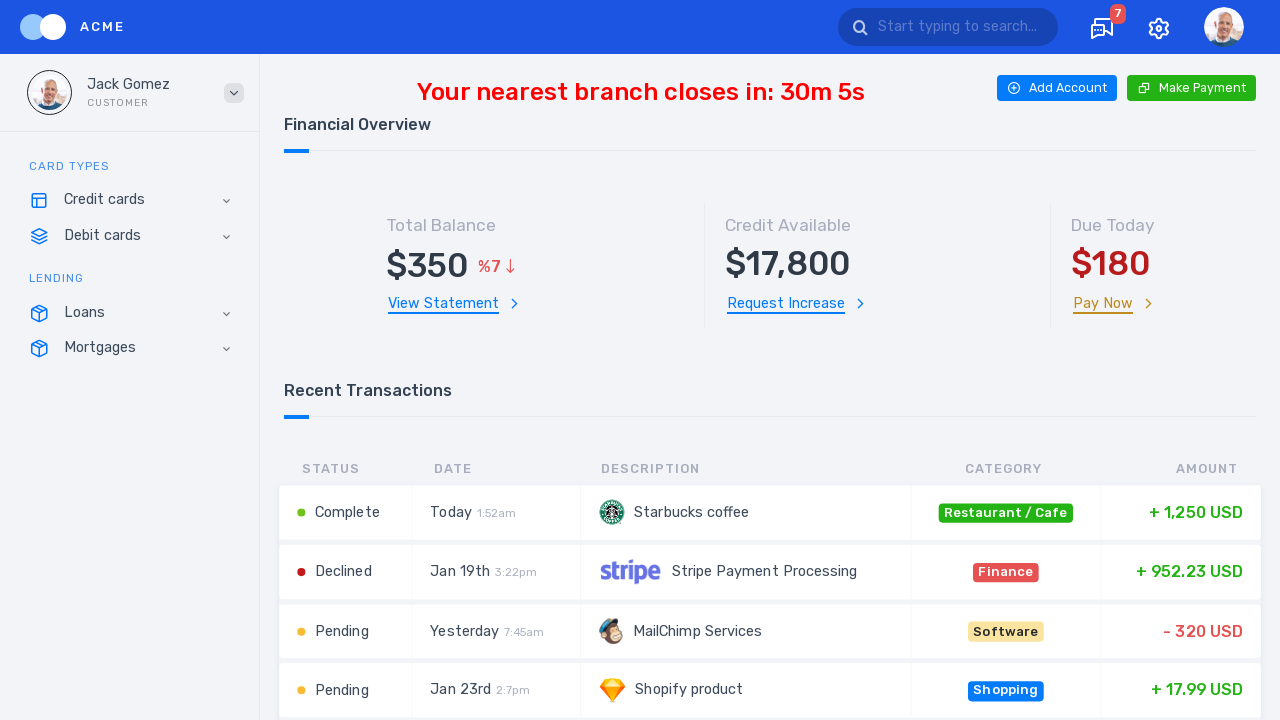

Clicked the View Statement button at (443, 303) on span:has-text('View Statement')
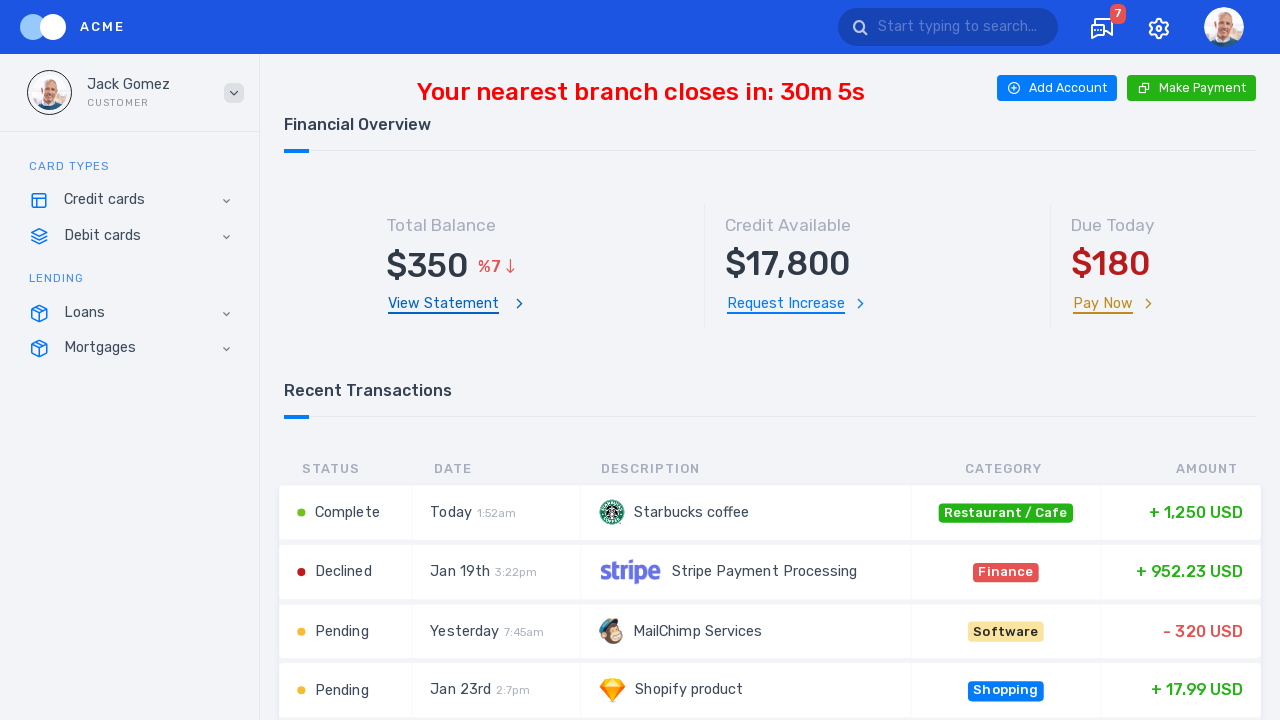

Page loaded after clicking View Statement
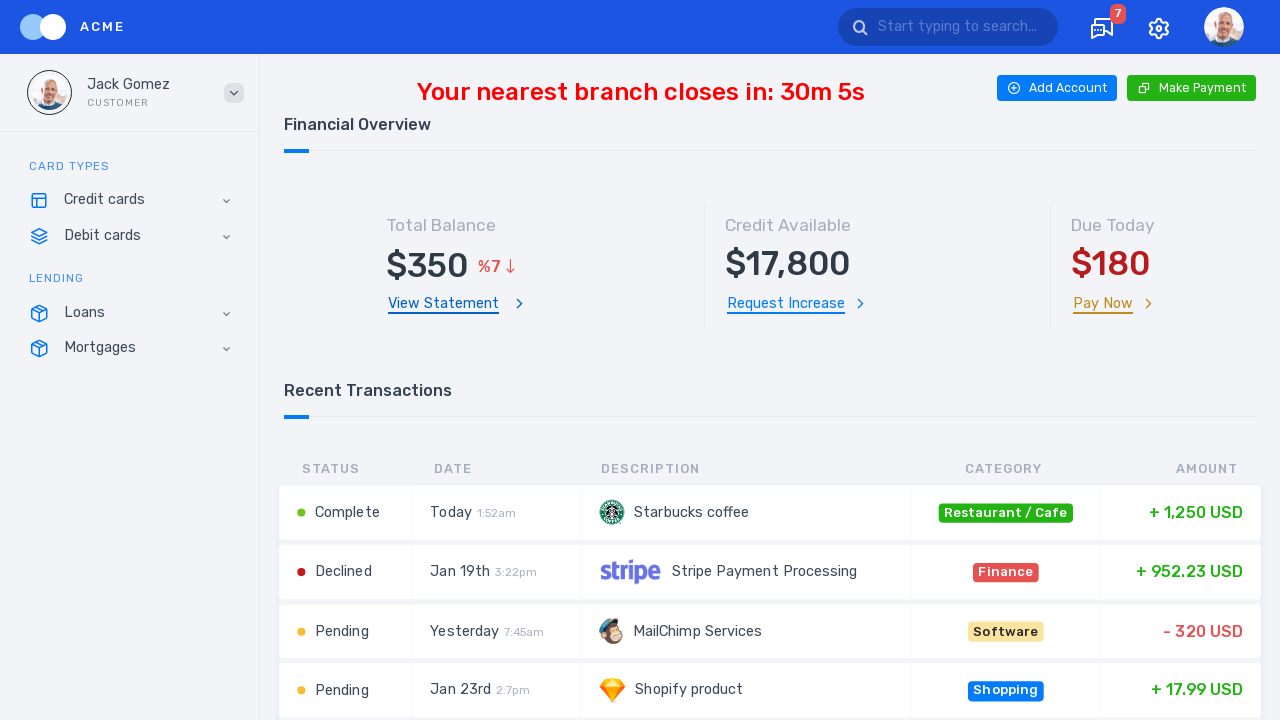

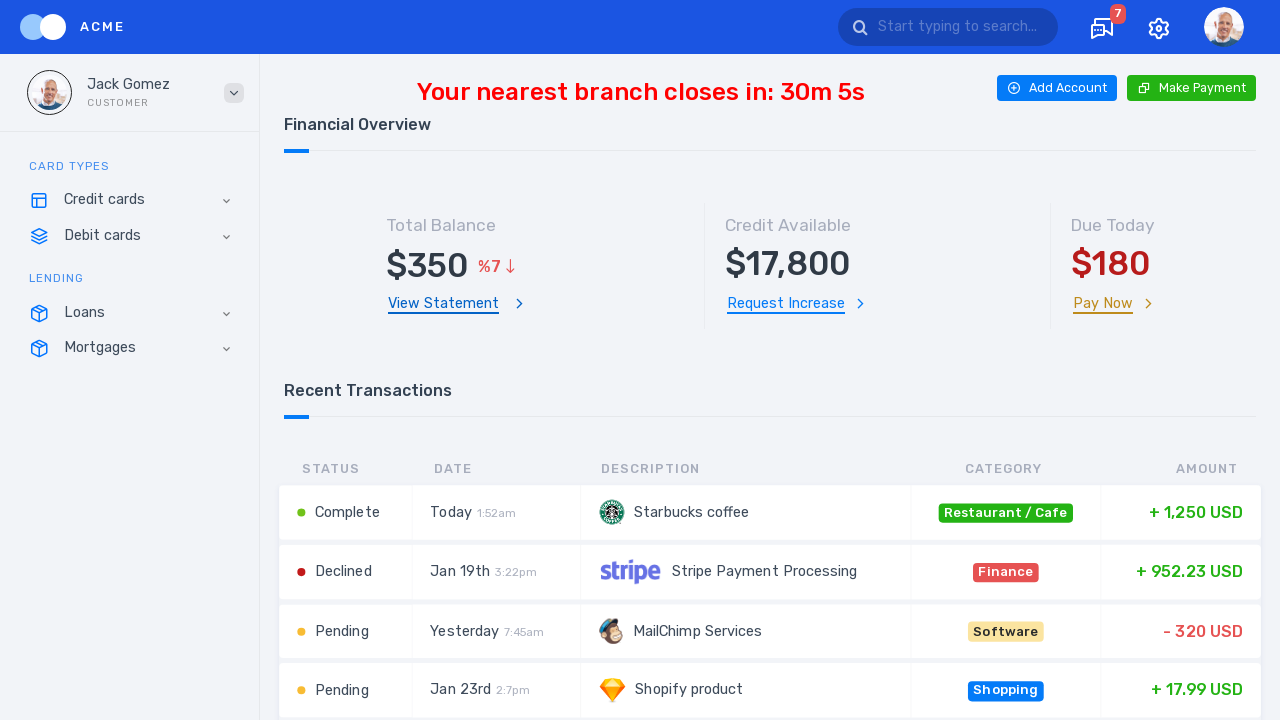